Tests the text input functionality by entering "SkyPro" into an input field, clicking a button, and verifying the button text updates to reflect the input value.

Starting URL: http://uitestingplayground.com/textinput

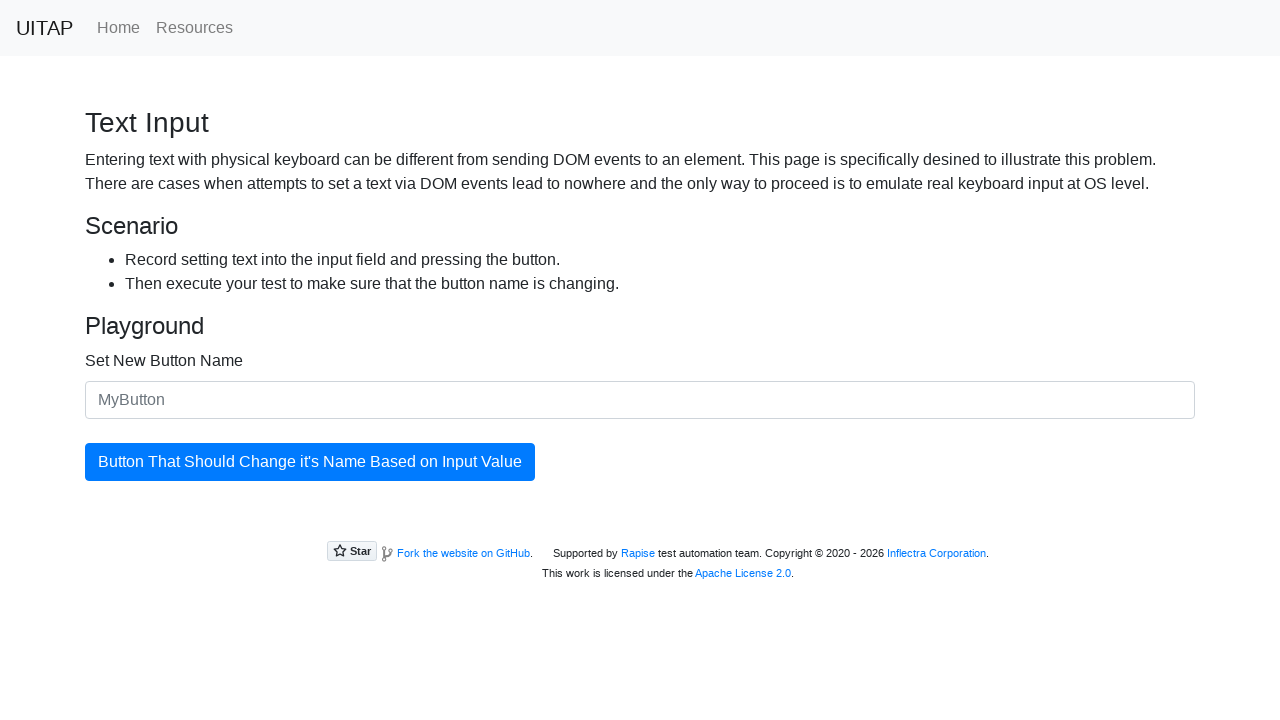

Entered 'SkyPro' into the input field on input
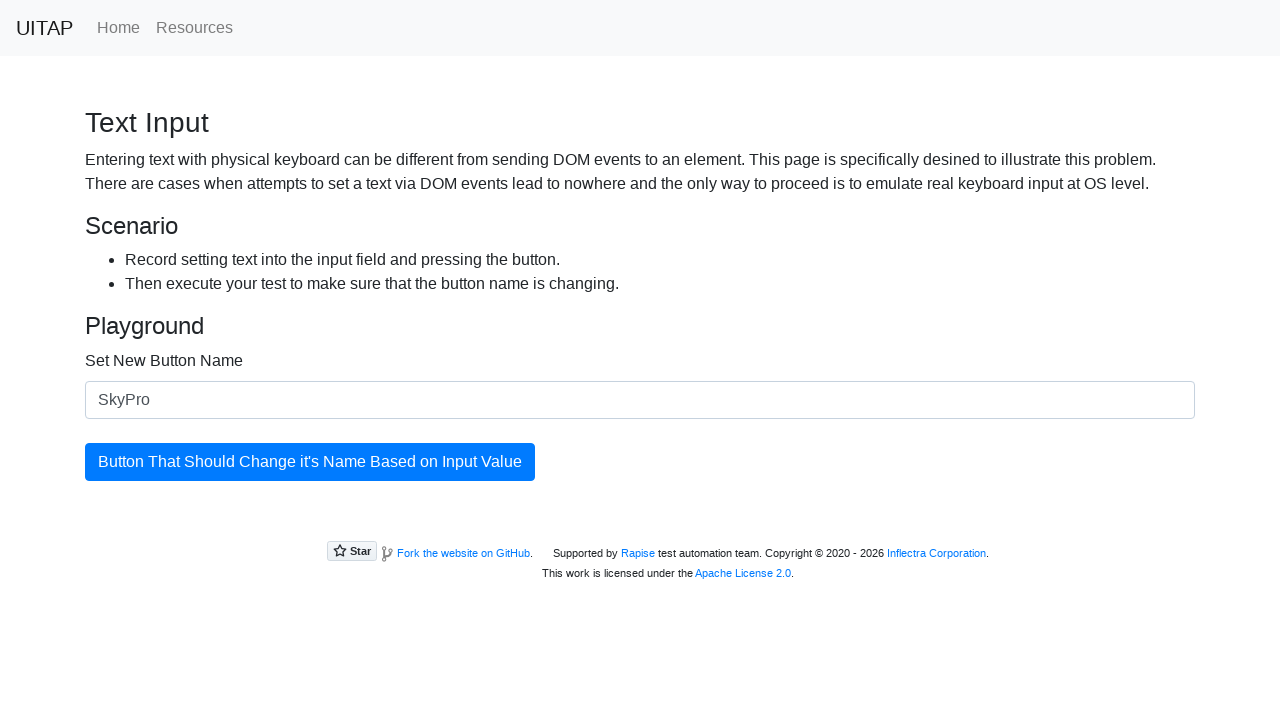

Clicked the button to update its text at (310, 462) on #updatingButton
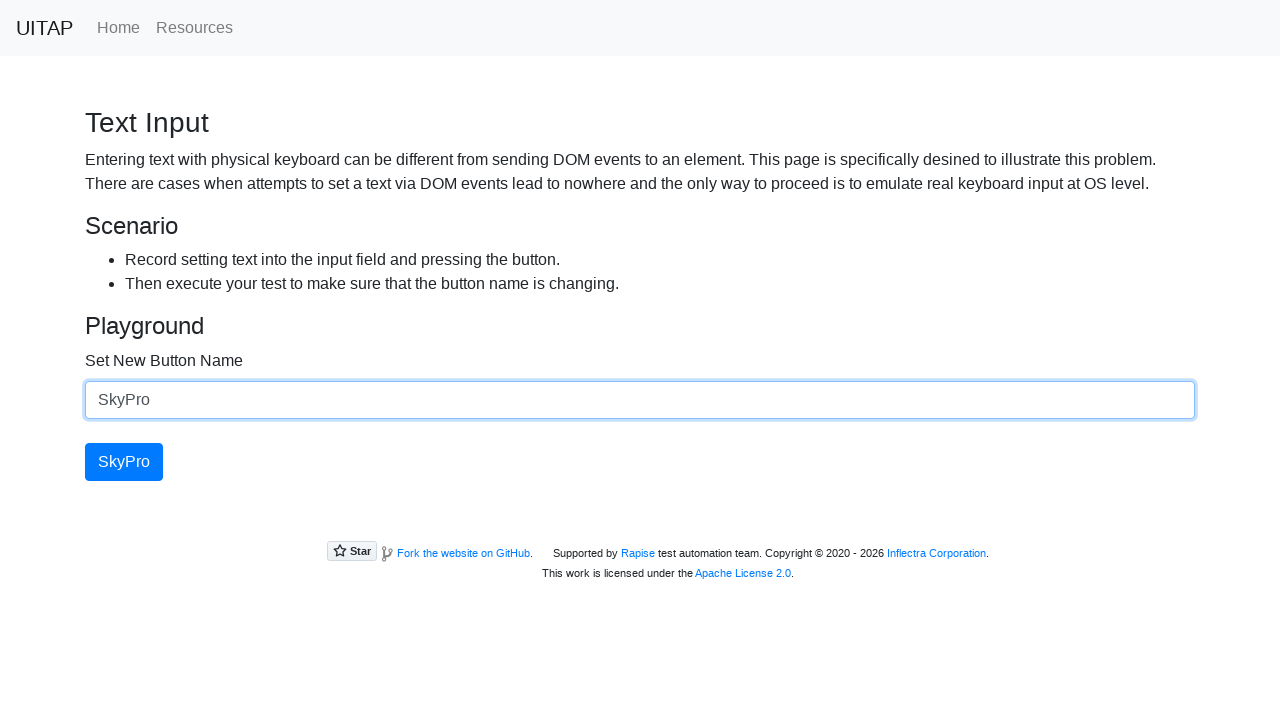

Button text updated and element is visible
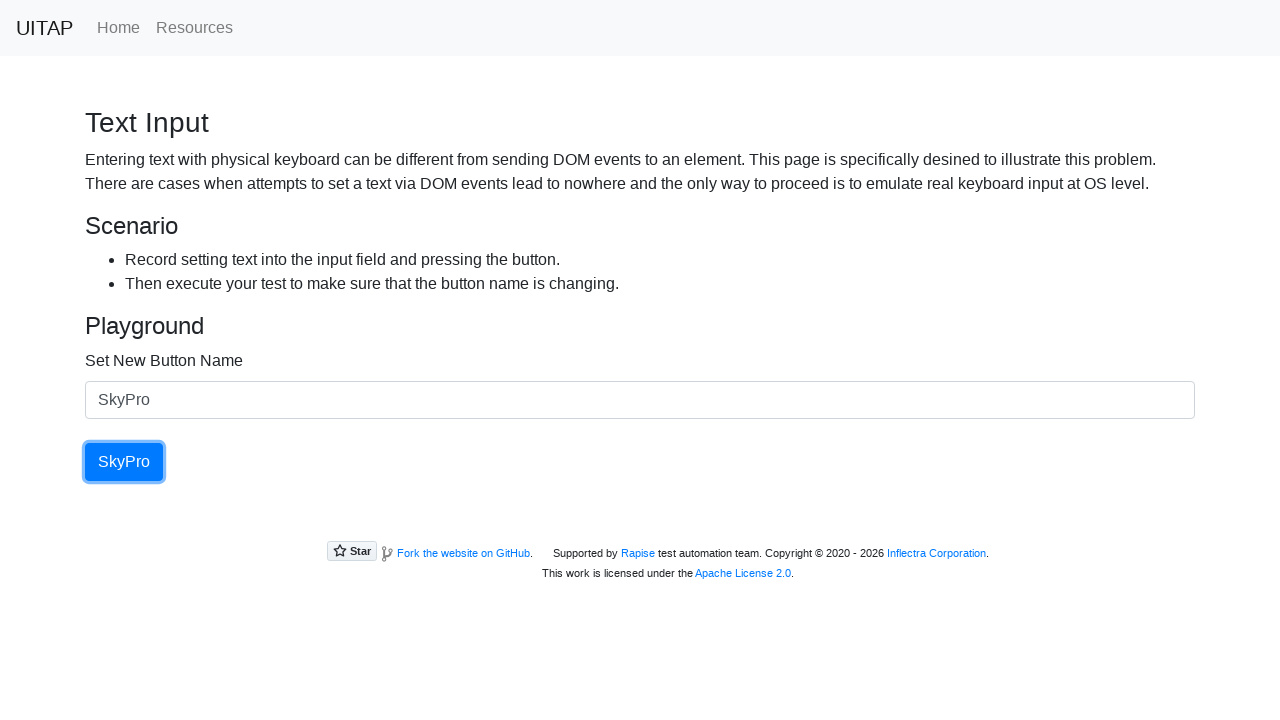

Retrieved button text: 'SkyPro'
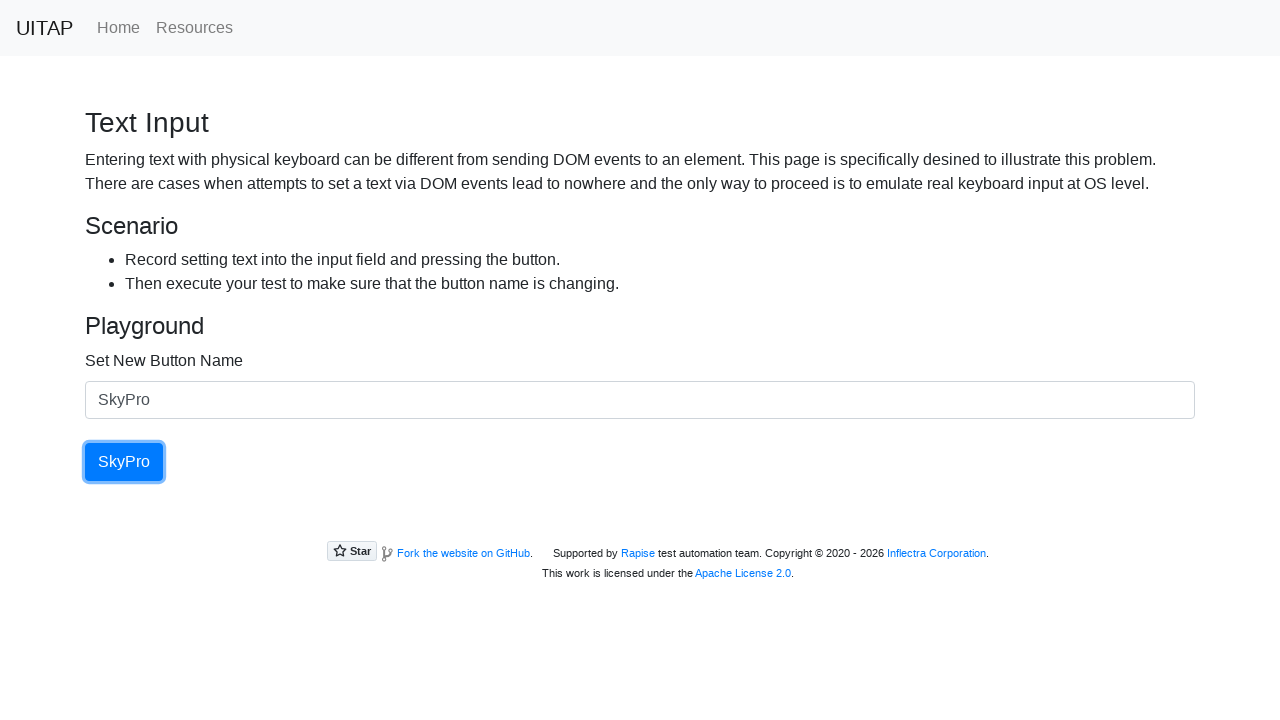

Printed button text to console
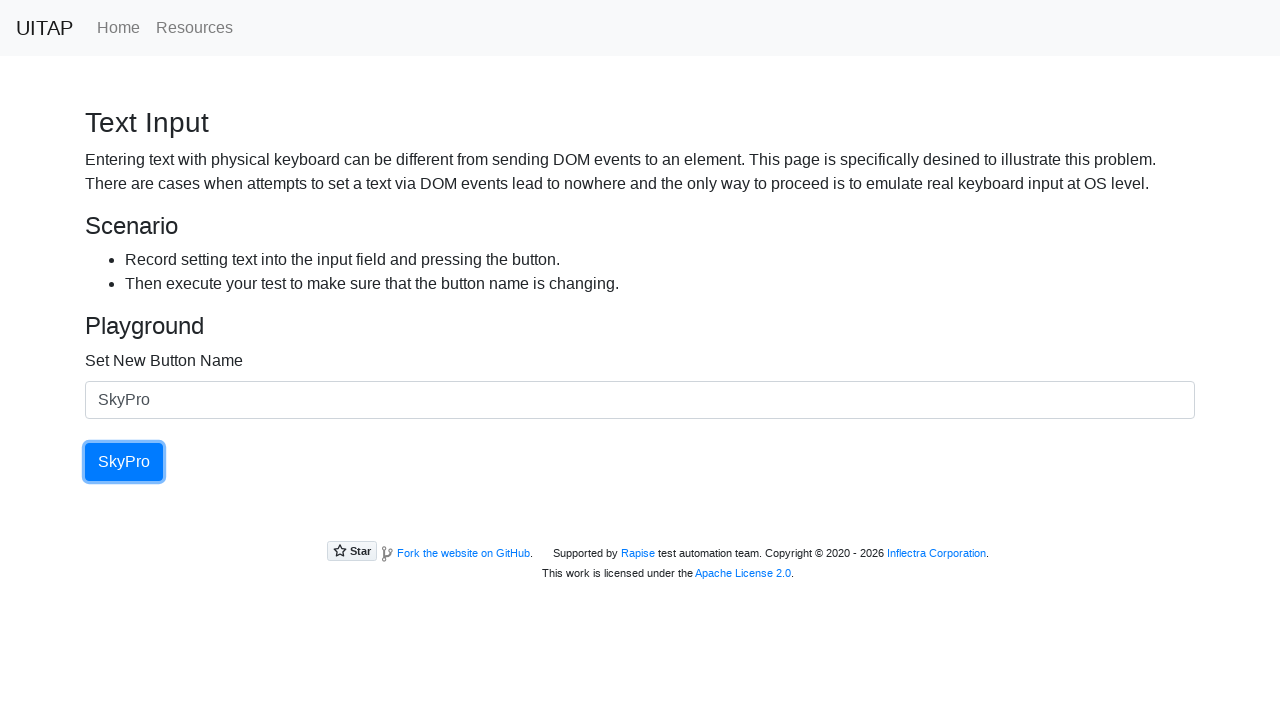

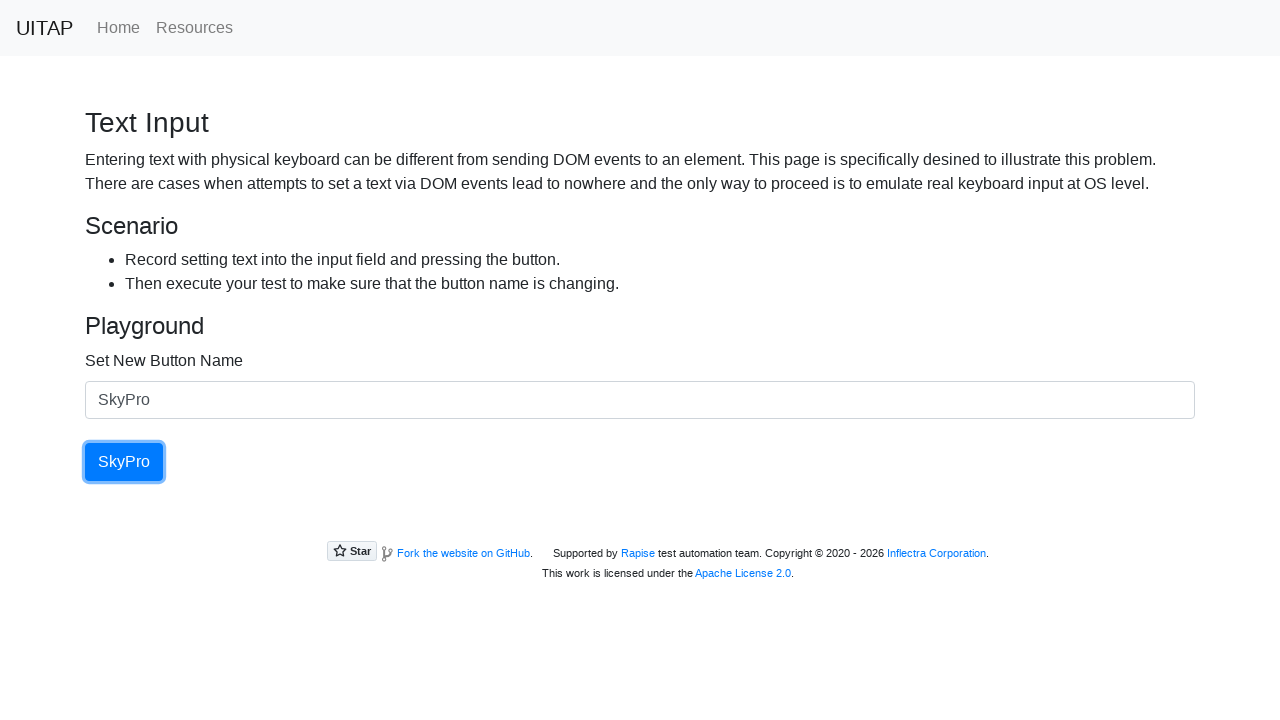